Navigates to HP's website homepage and retrieves the page title to verify the page loaded correctly

Starting URL: https://www.hp.com/

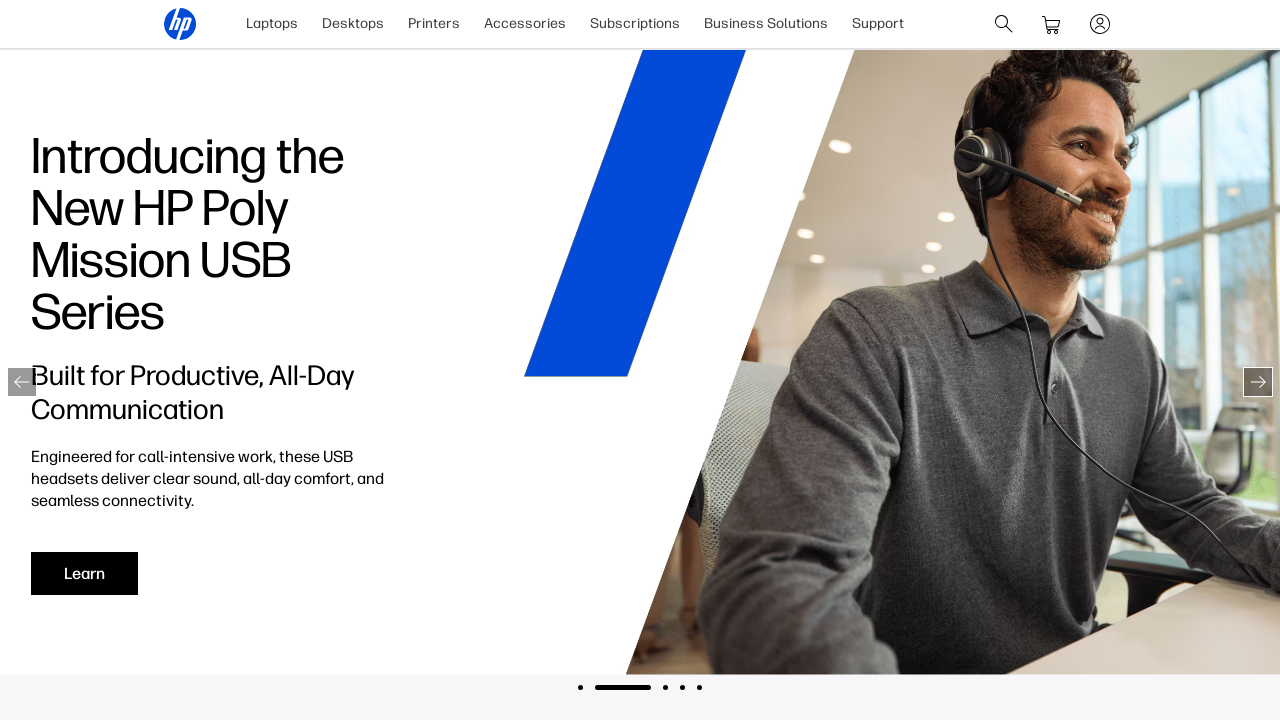

Waited for page to reach domcontentloaded state on HP homepage
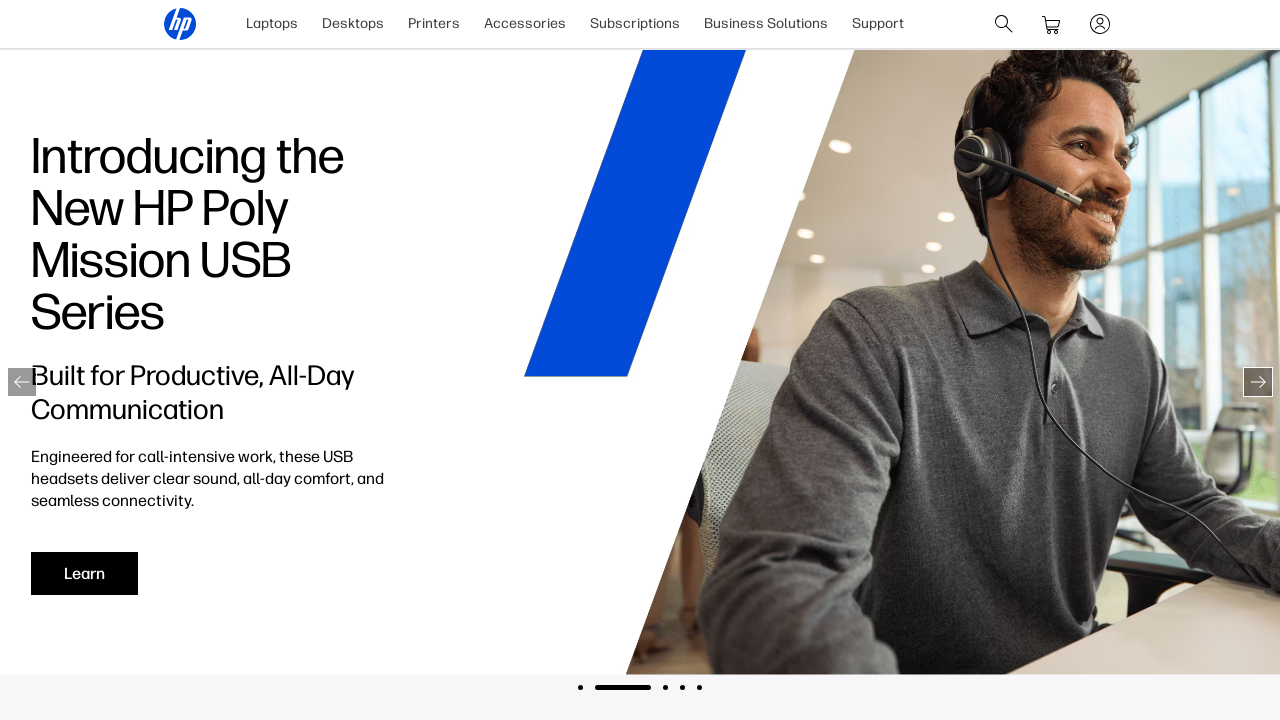

Retrieved page title: 'Laptop Computers, Desktops, Printers, Ink &amp; Toner | HP® Official Site'
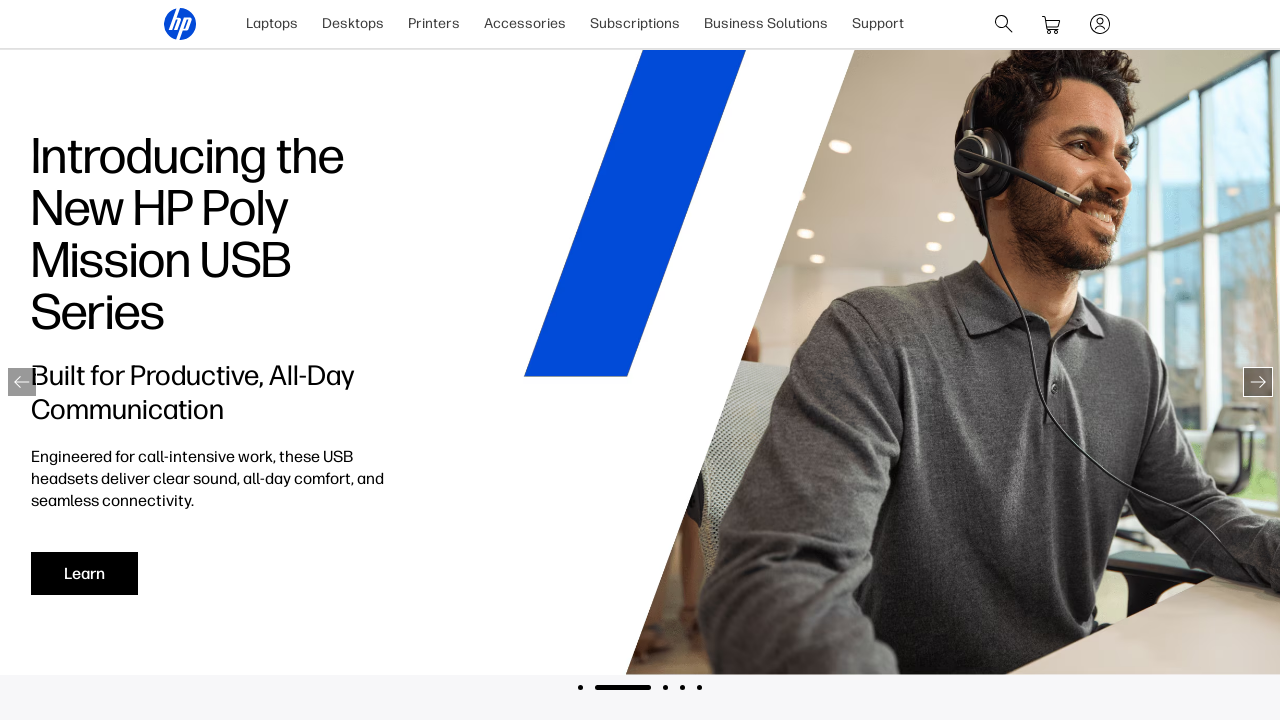

Verified page title is not empty and exists
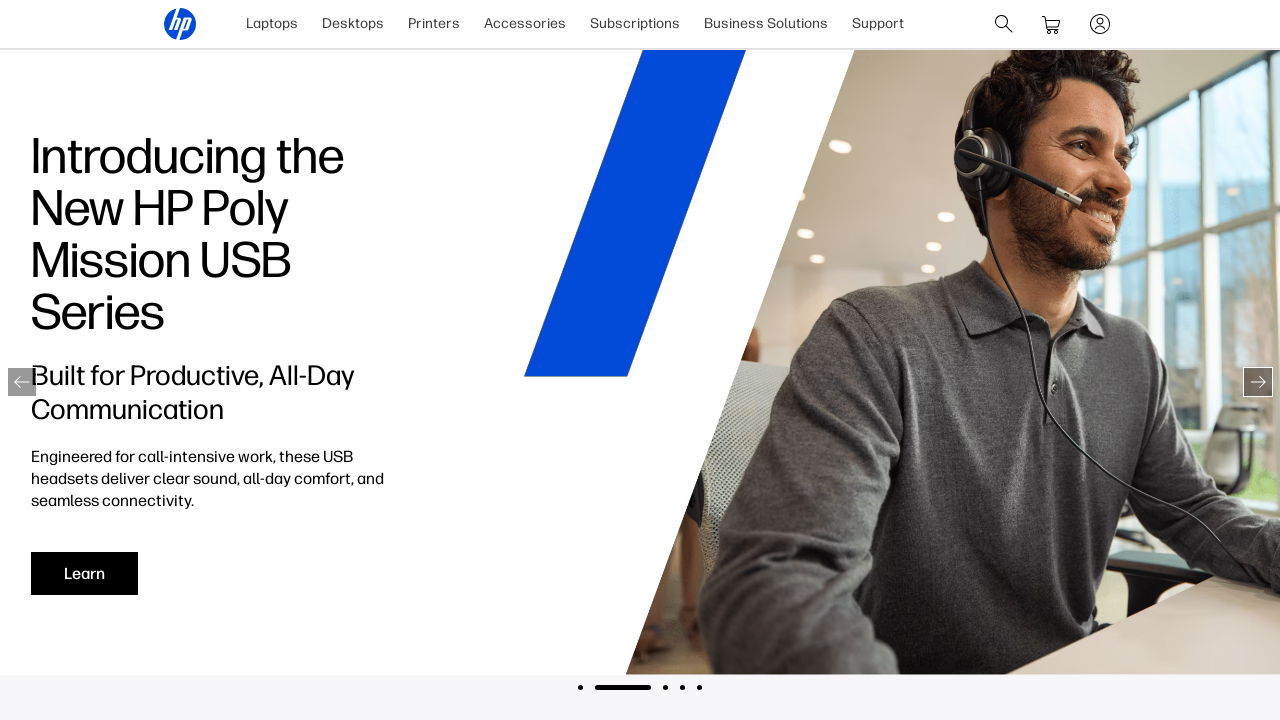

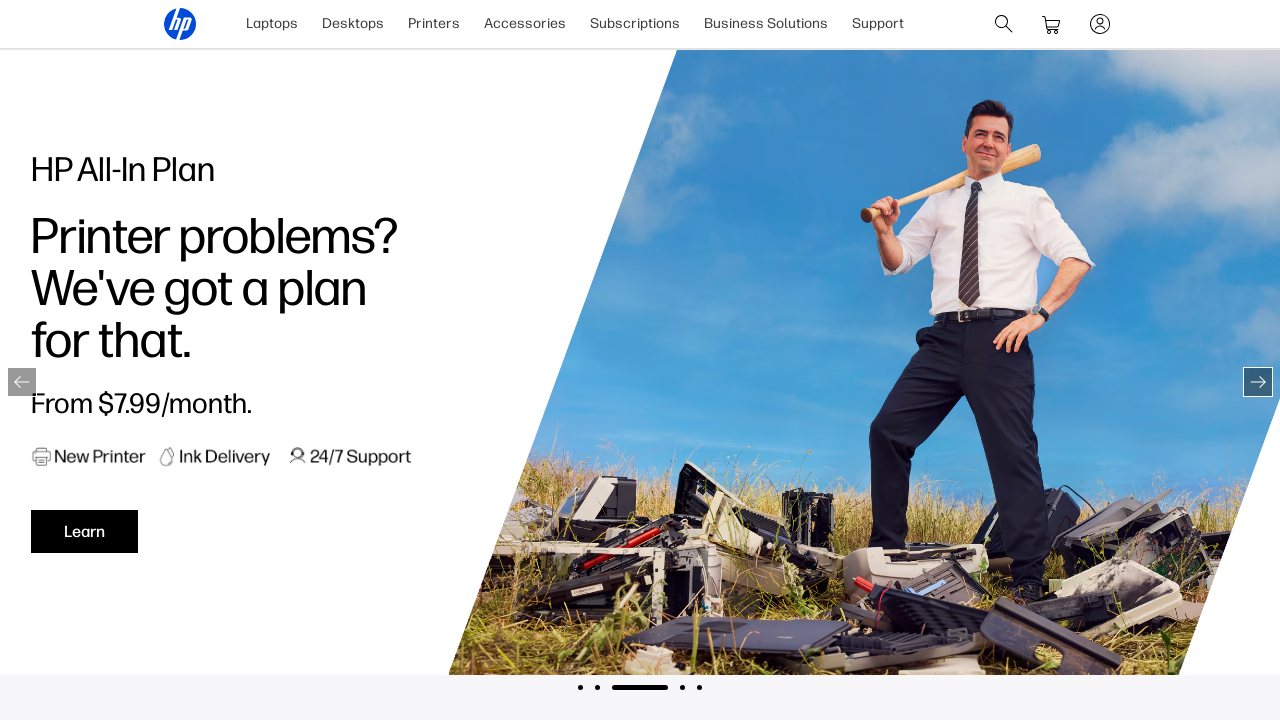